Tests button click functionality by clicking a button and verifying its color changes from blue to green

Starting URL: http://www.uitestingplayground.com/click

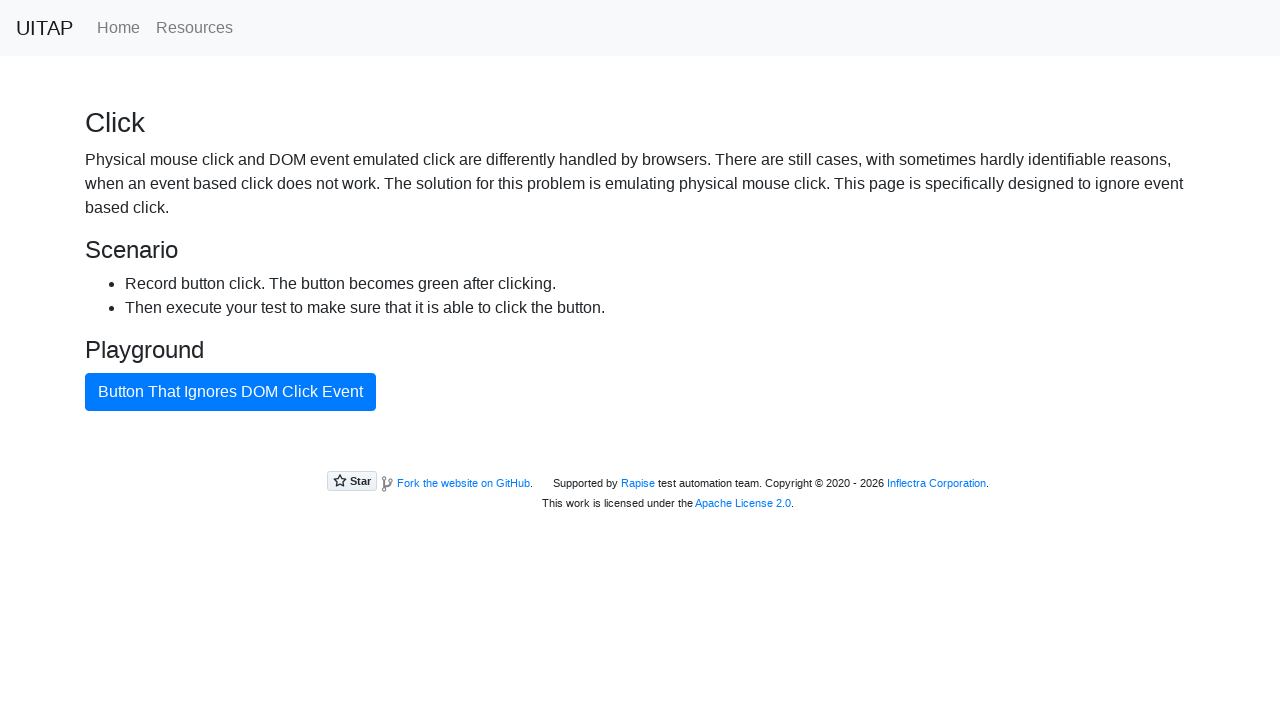

Clicked the button to trigger color change at (230, 392) on #badButton
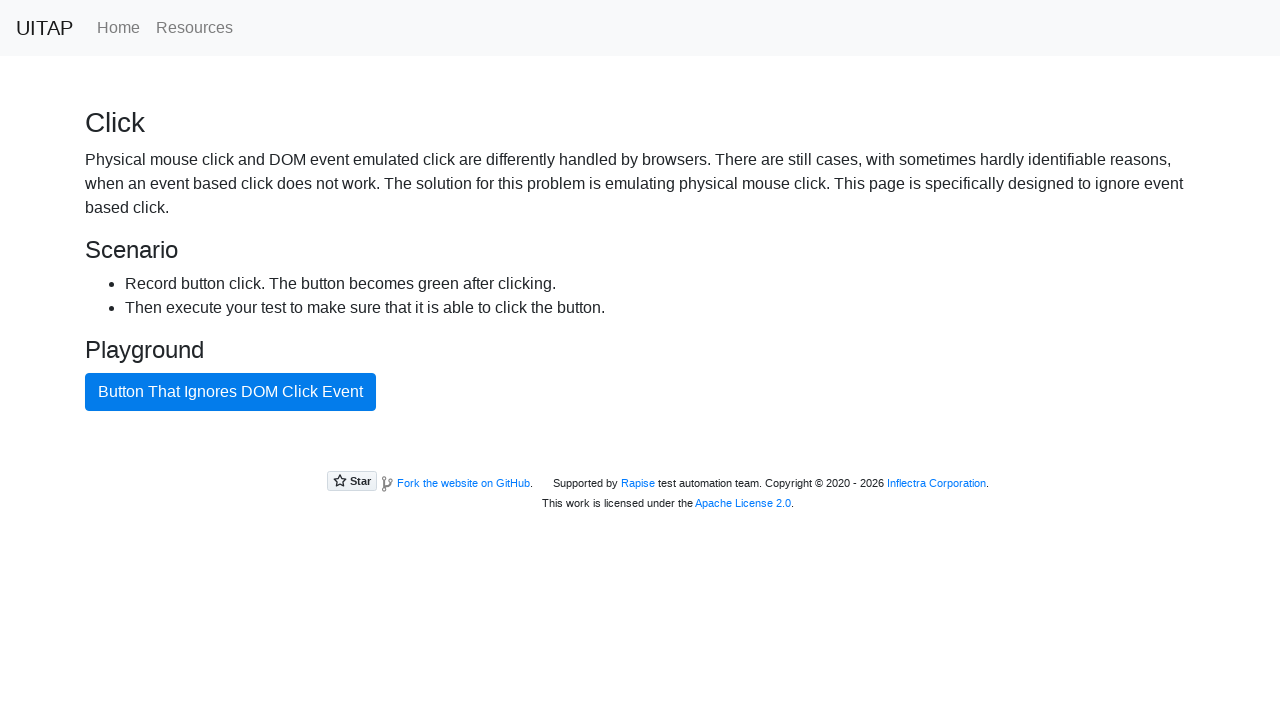

Moved mouse to corner to remove hover state at (0, 0)
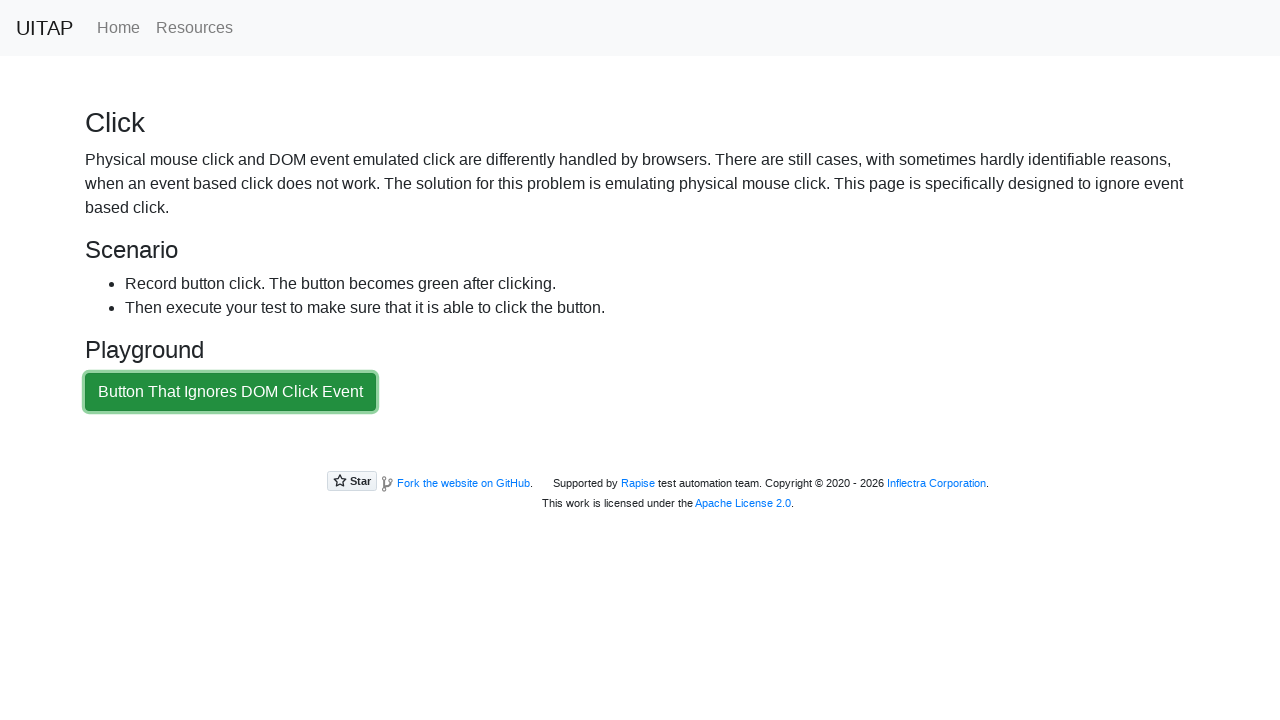

Located the button element
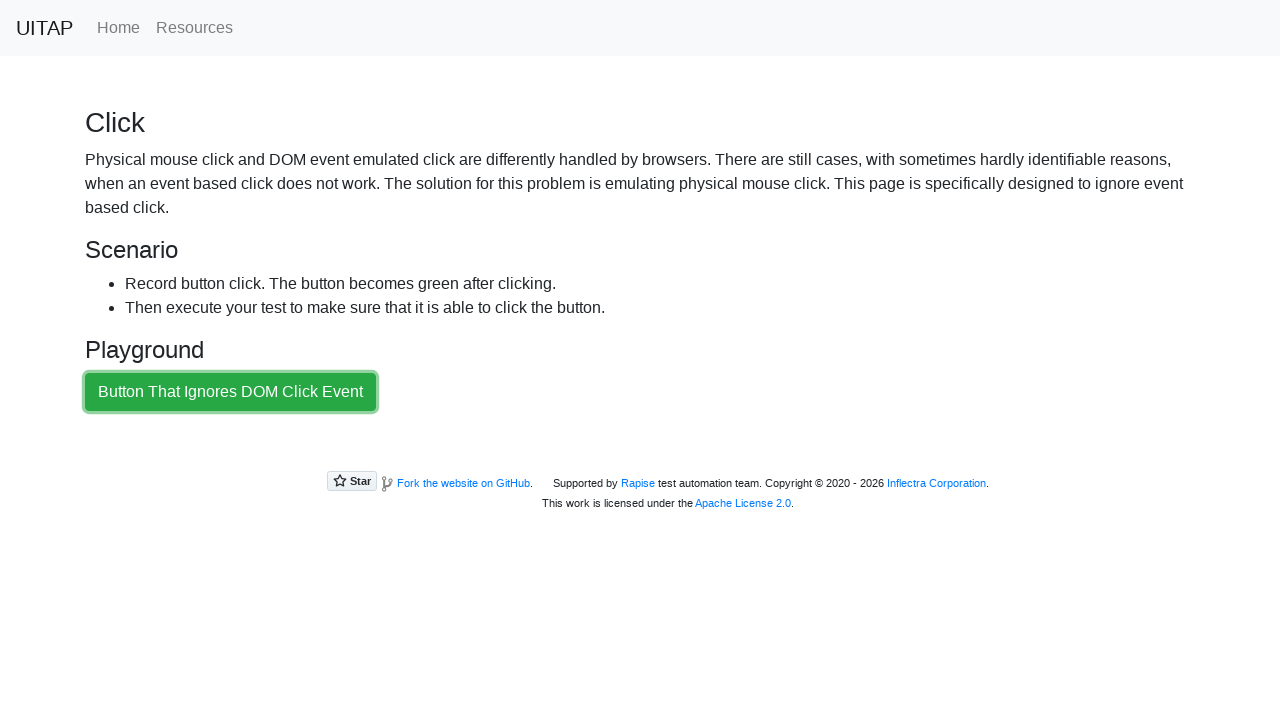

Retrieved button background color: rgb(40, 167, 69)
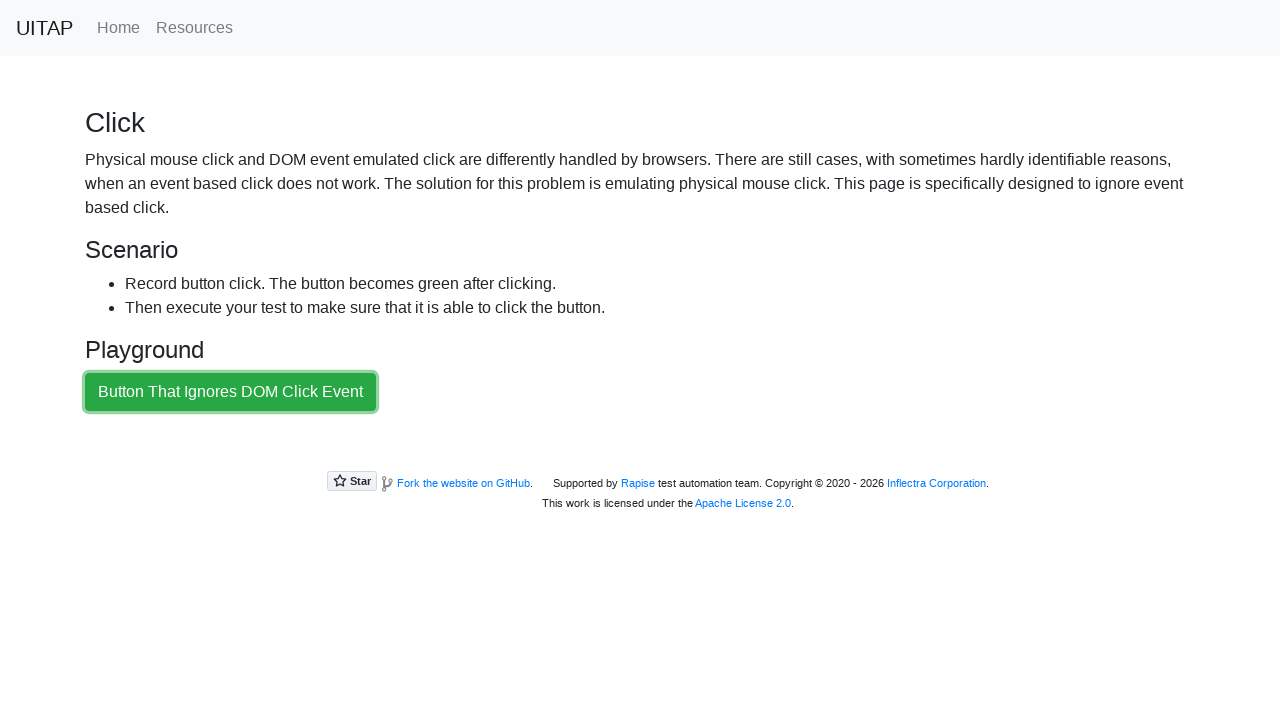

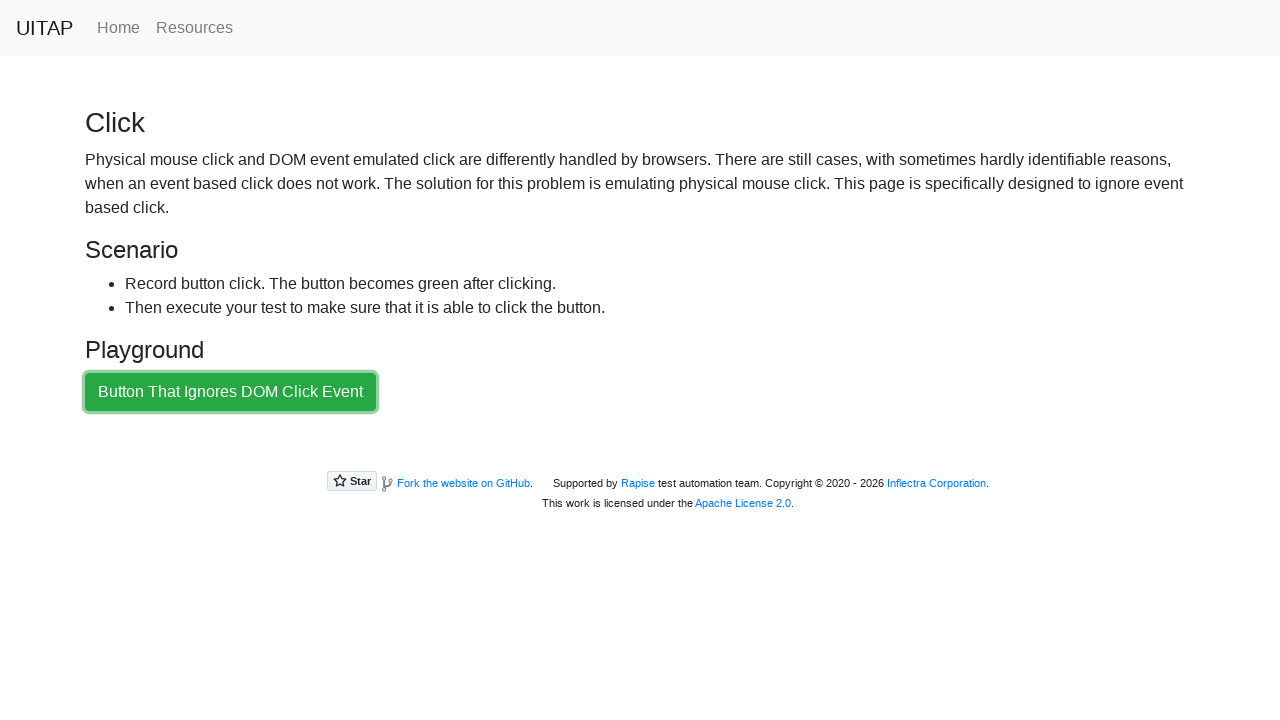